Tests dynamic jQuery menu by clicking on menu items (Enabled, Downloads, PDF) based on their visibility

Starting URL: https://the-internet.herokuapp.com/jqueryui/menu

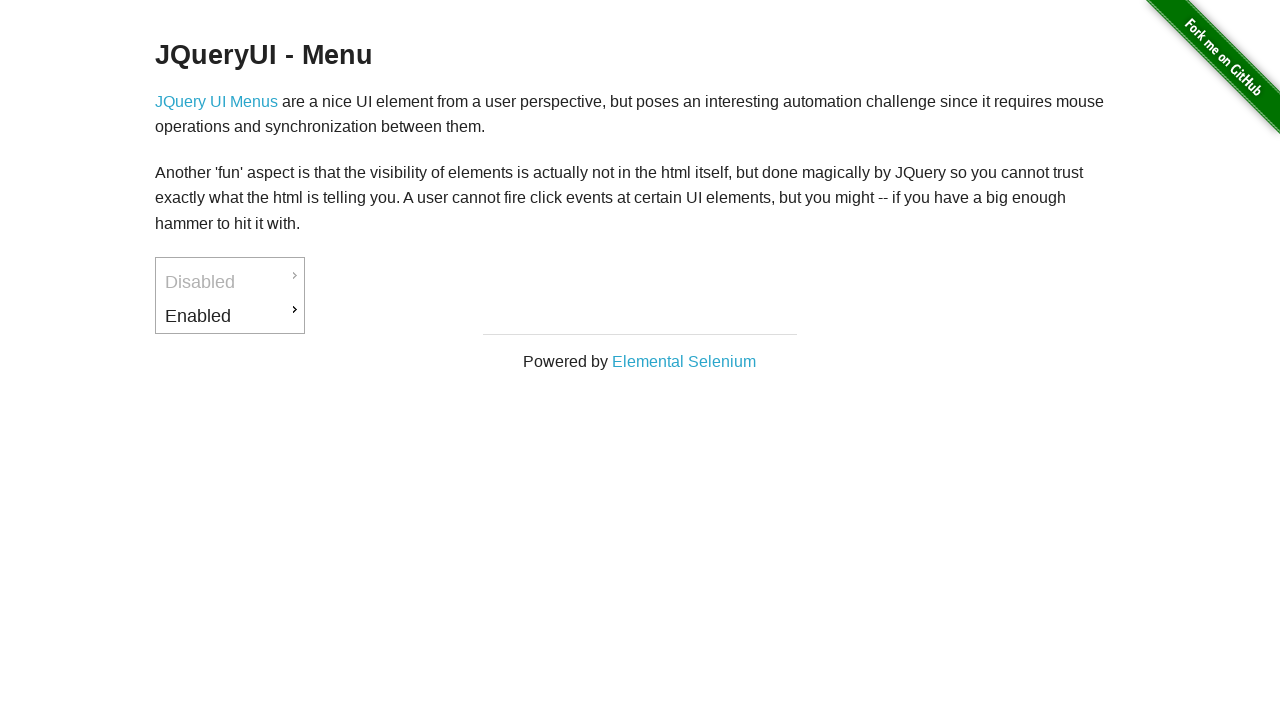

Located 'Enabled' menu button element
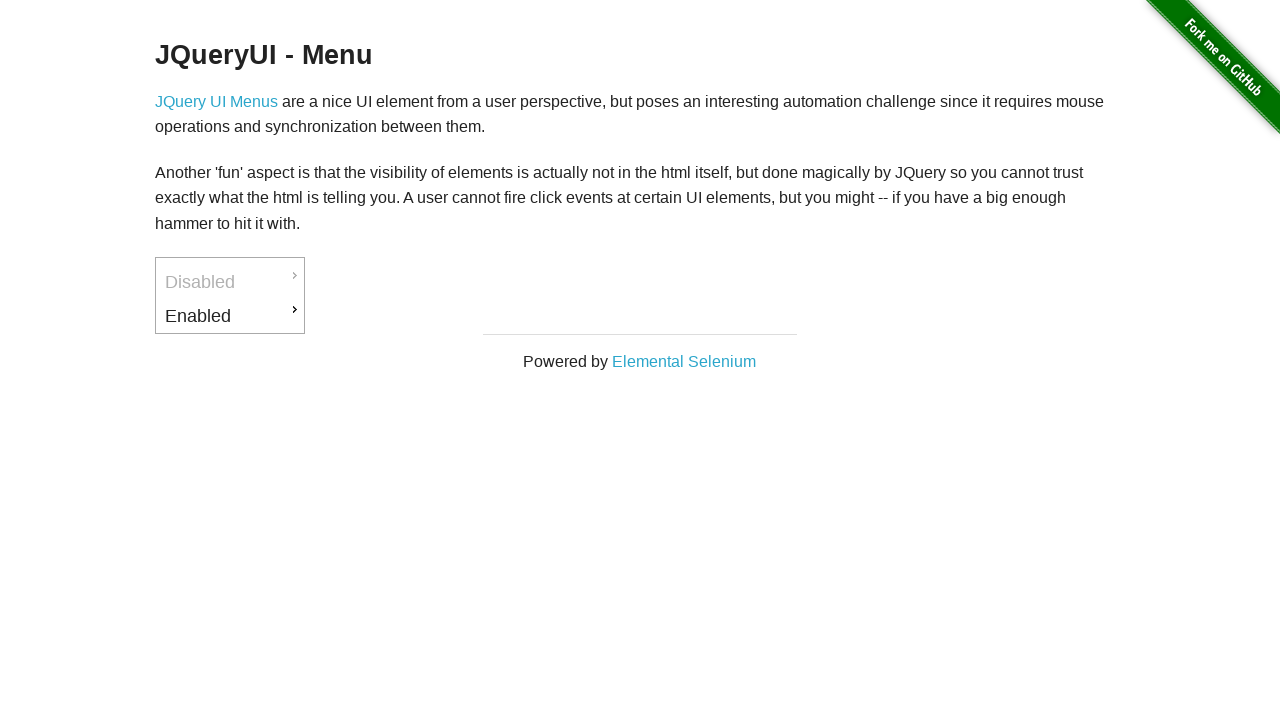

Located 'Downloads' menu button element
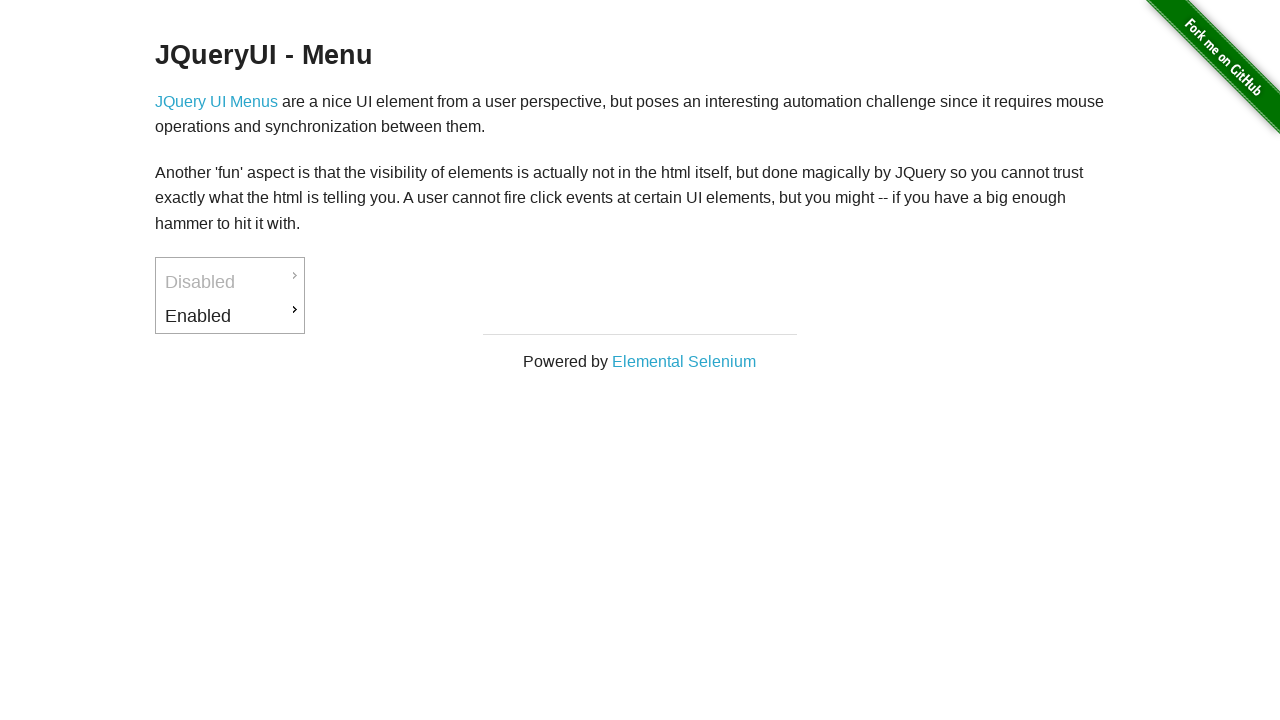

Located 'PDF' menu button element
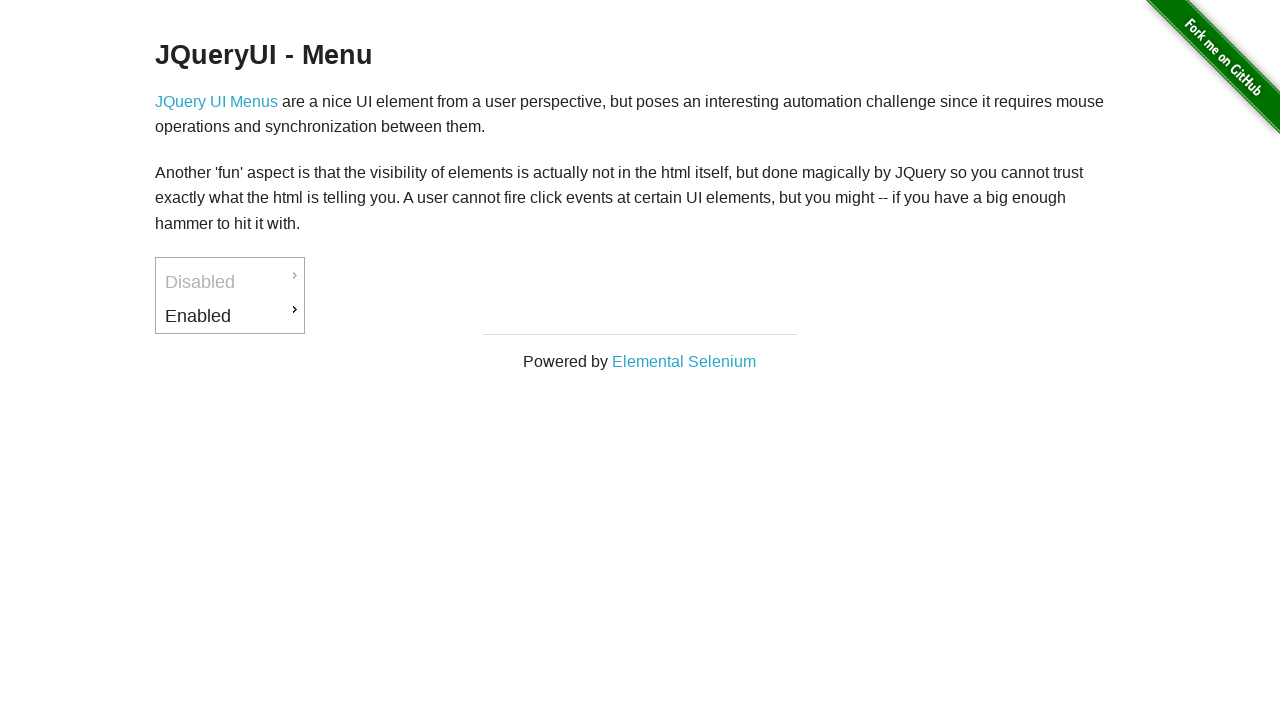

Checked Enabled button visibility - visible
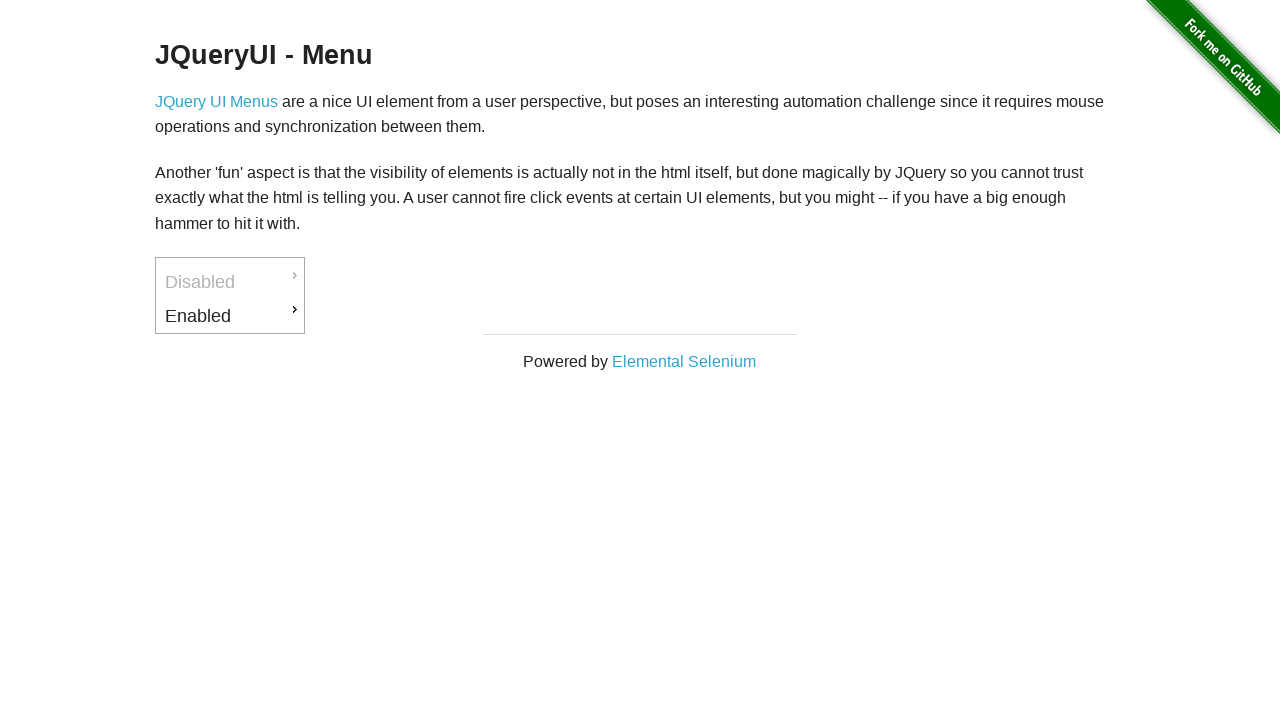

Clicked Enabled menu item at (230, 316) on xpath=//li[@id='ui-id-3']/a
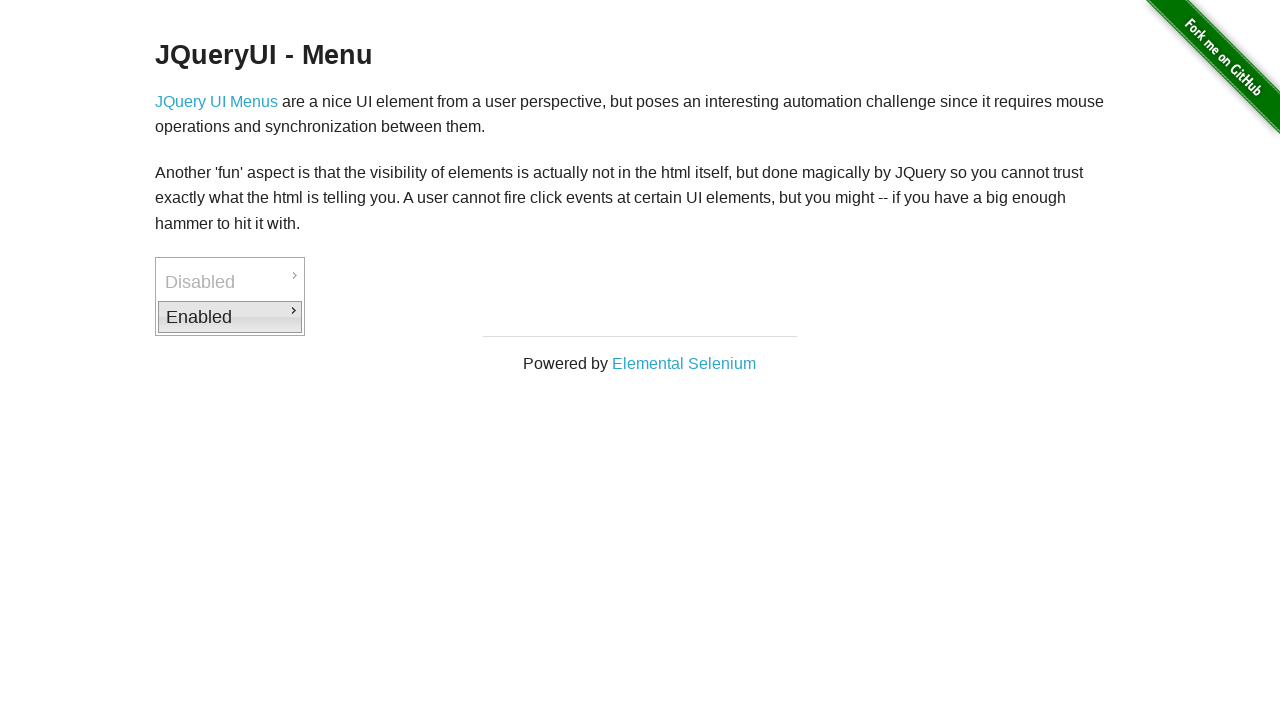

Clicked Downloads menu item from Enabled submenu at (376, 319) on xpath=//li[@id='ui-id-4']/a
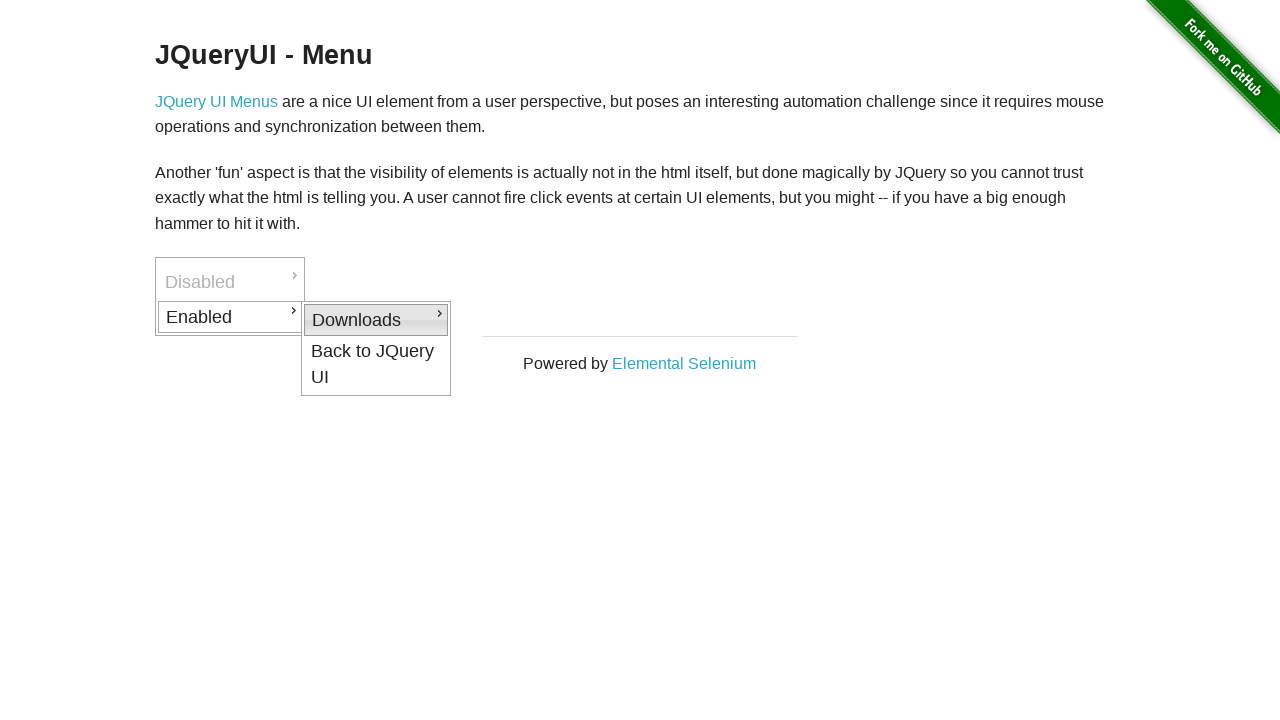

Clicked PDF menu item from Downloads submenu at (522, 322) on xpath=//li[@id='ui-id-5']/a
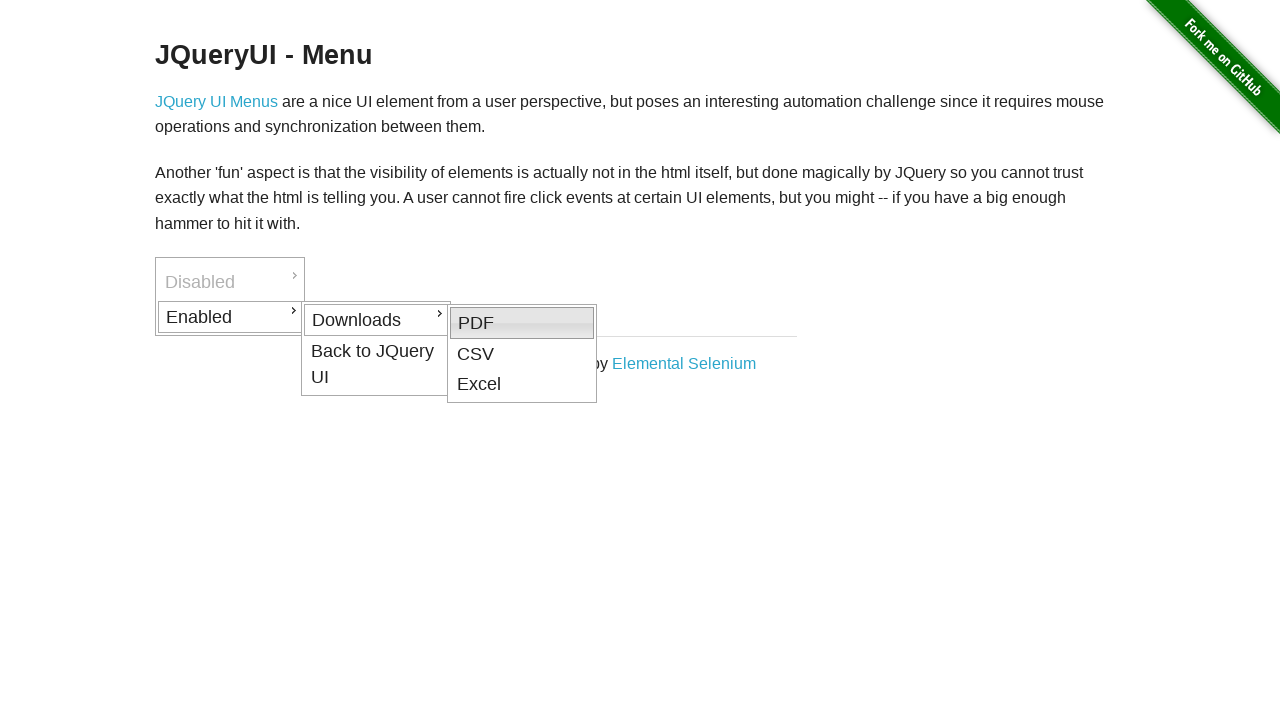

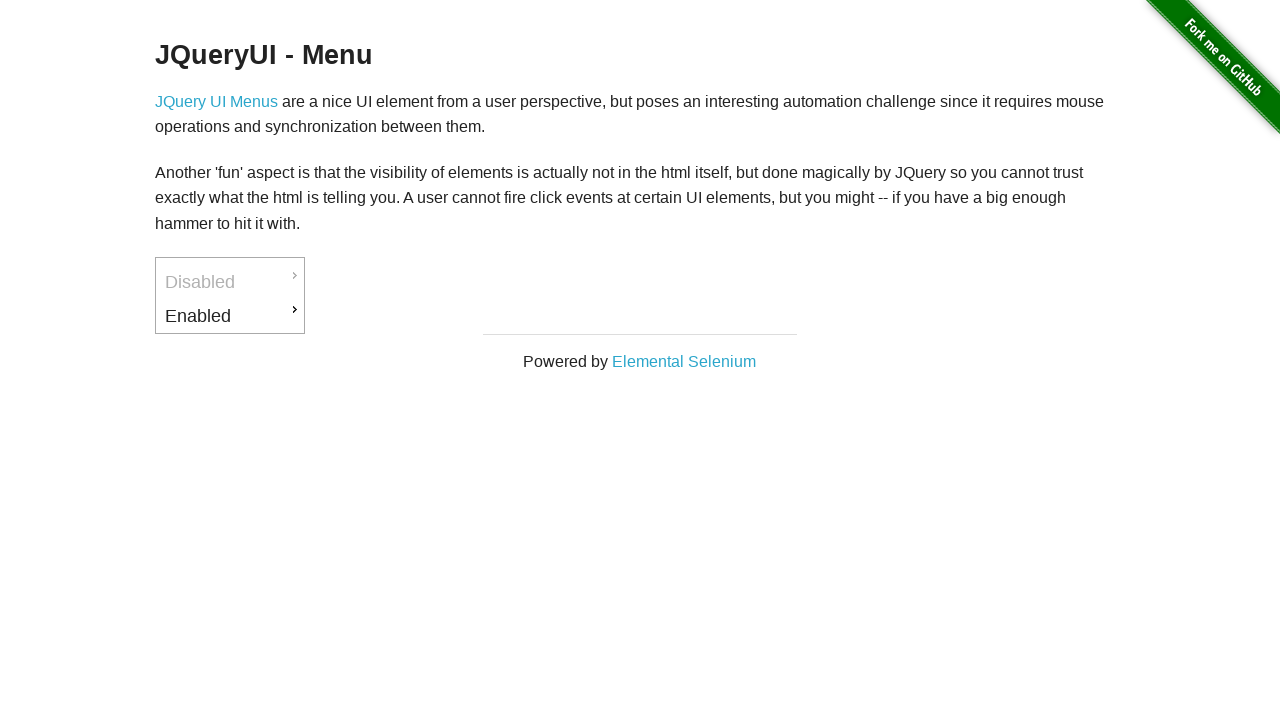